Tests subtraction operation on the calculator by entering values, decrementing them, selecting subtraction, and verifying the result equals 2.

Starting URL: https://www.globalsqa.com/angularJs-protractor/SimpleCalculator/

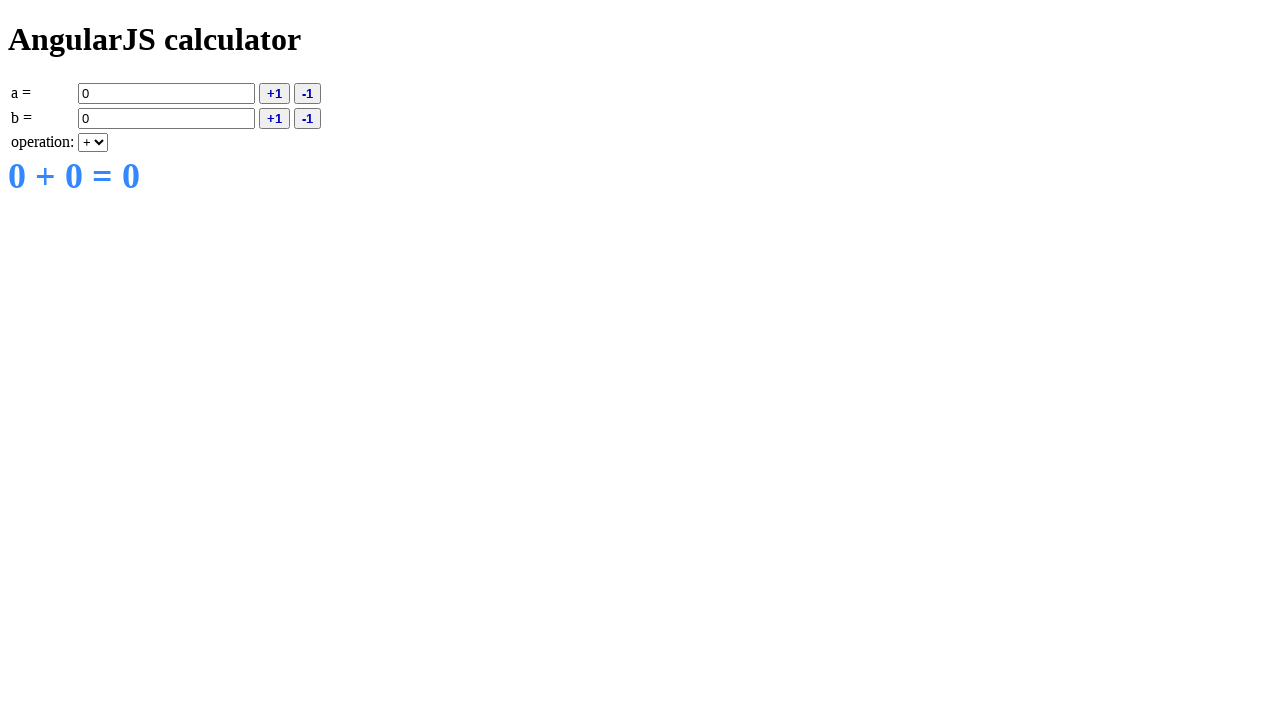

Filled input field A with value 5 on input[ng-model='a']
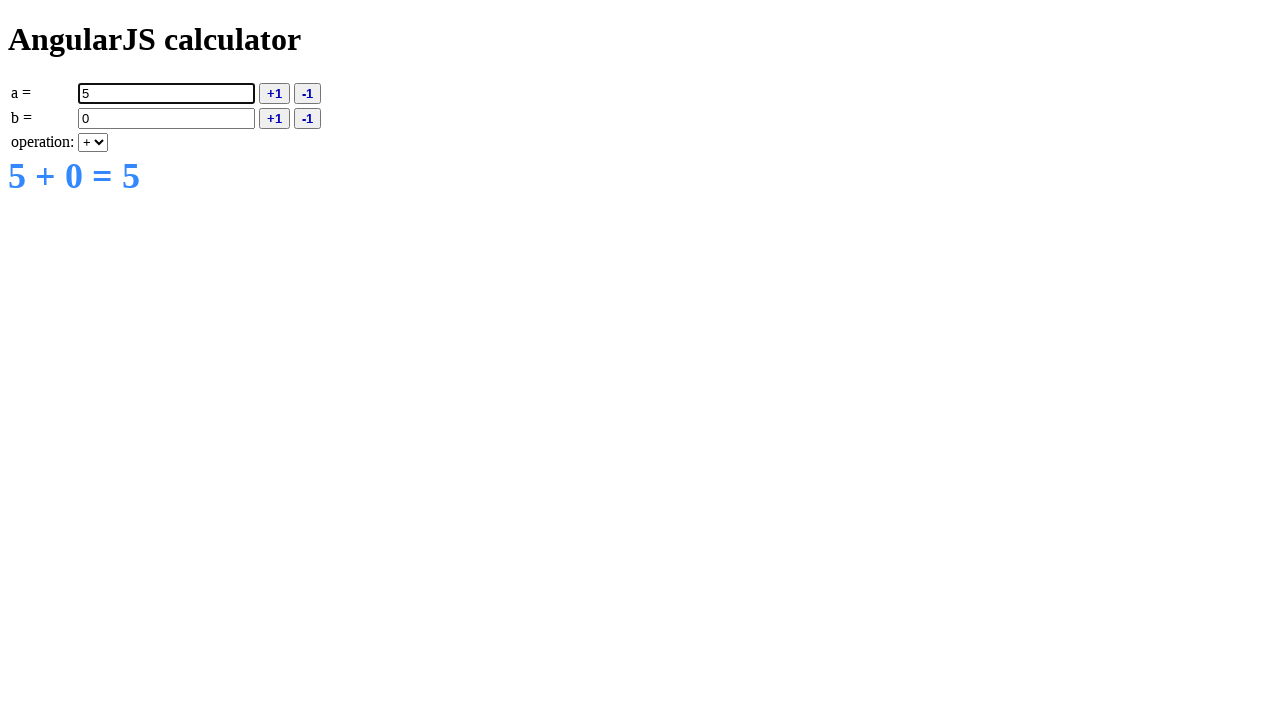

Clicked decrement button for value A at (308, 93) on button[ng-click='deca()']
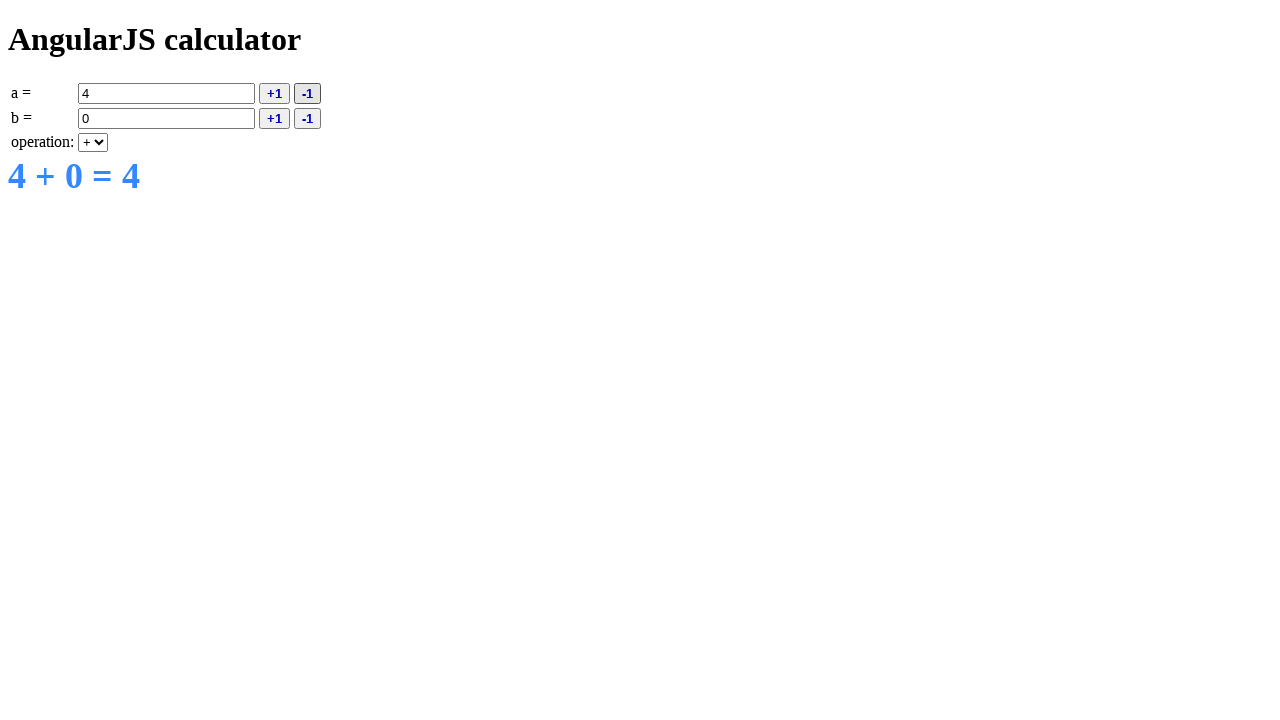

Selected subtraction operation from dropdown on select[ng-model='operation']
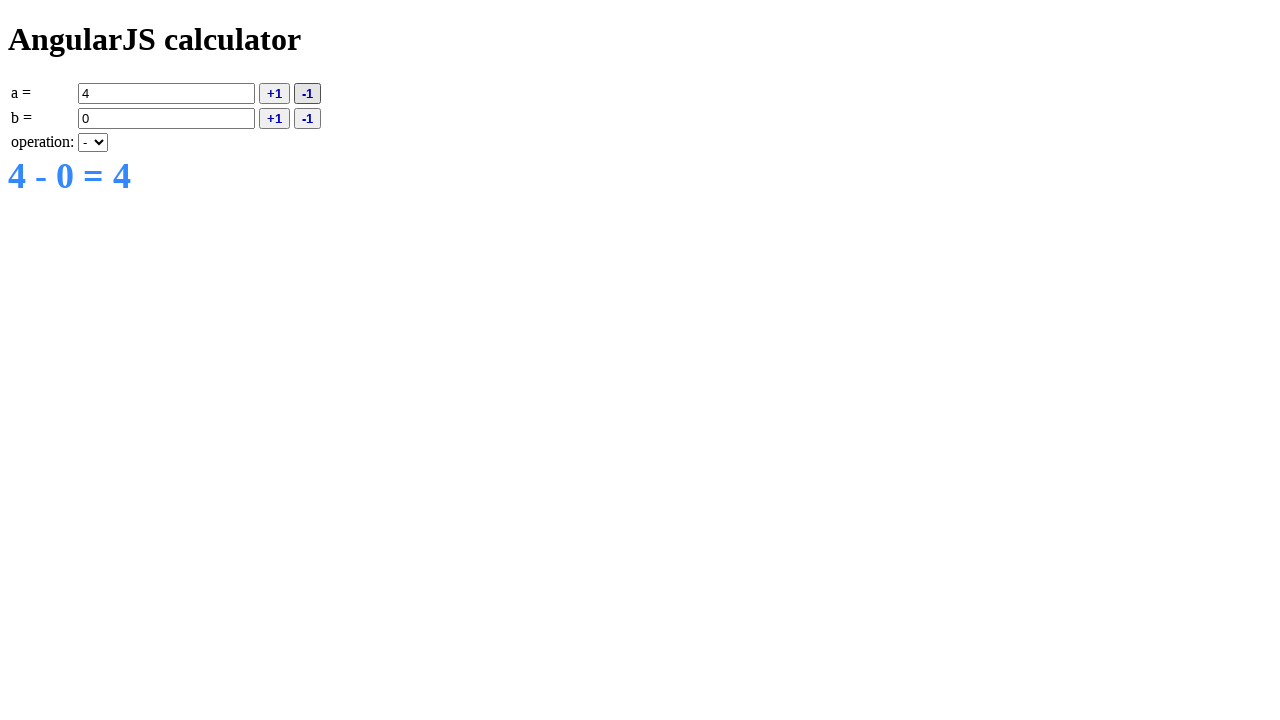

Filled input field B with value 3 on input[ng-model='b']
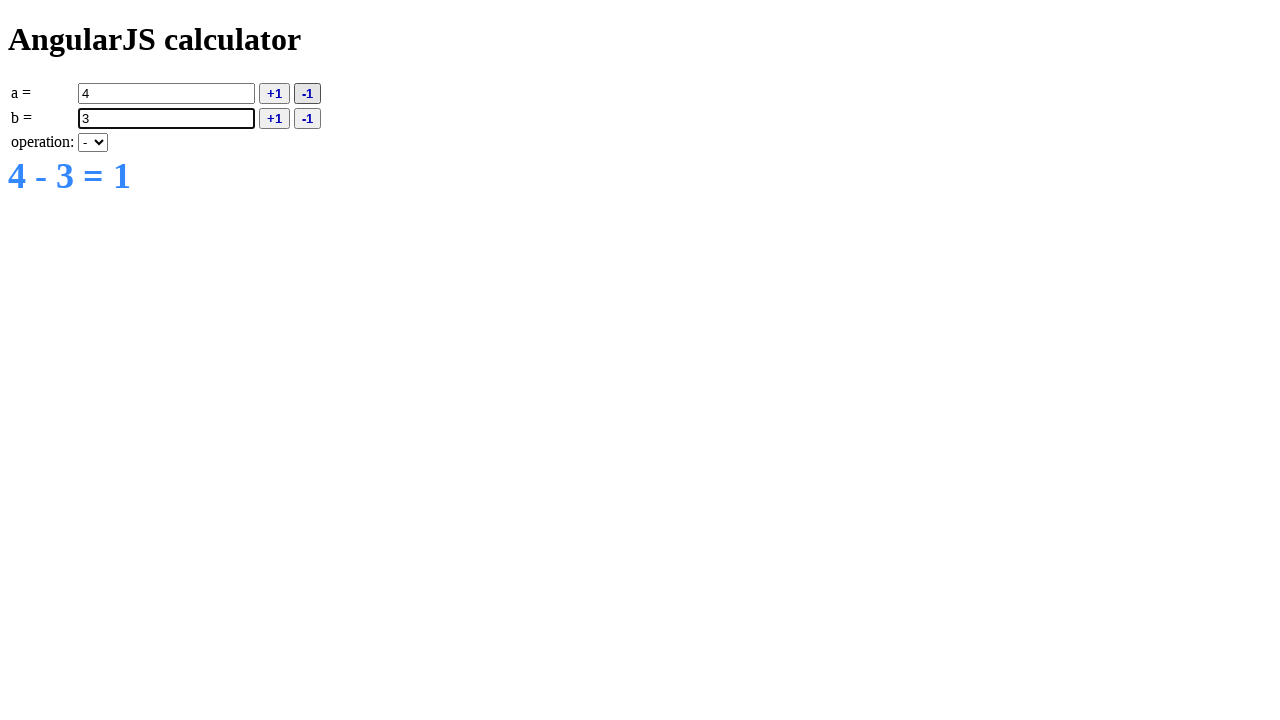

Clicked decrement button for value B at (308, 118) on button[ng-click='decb()']
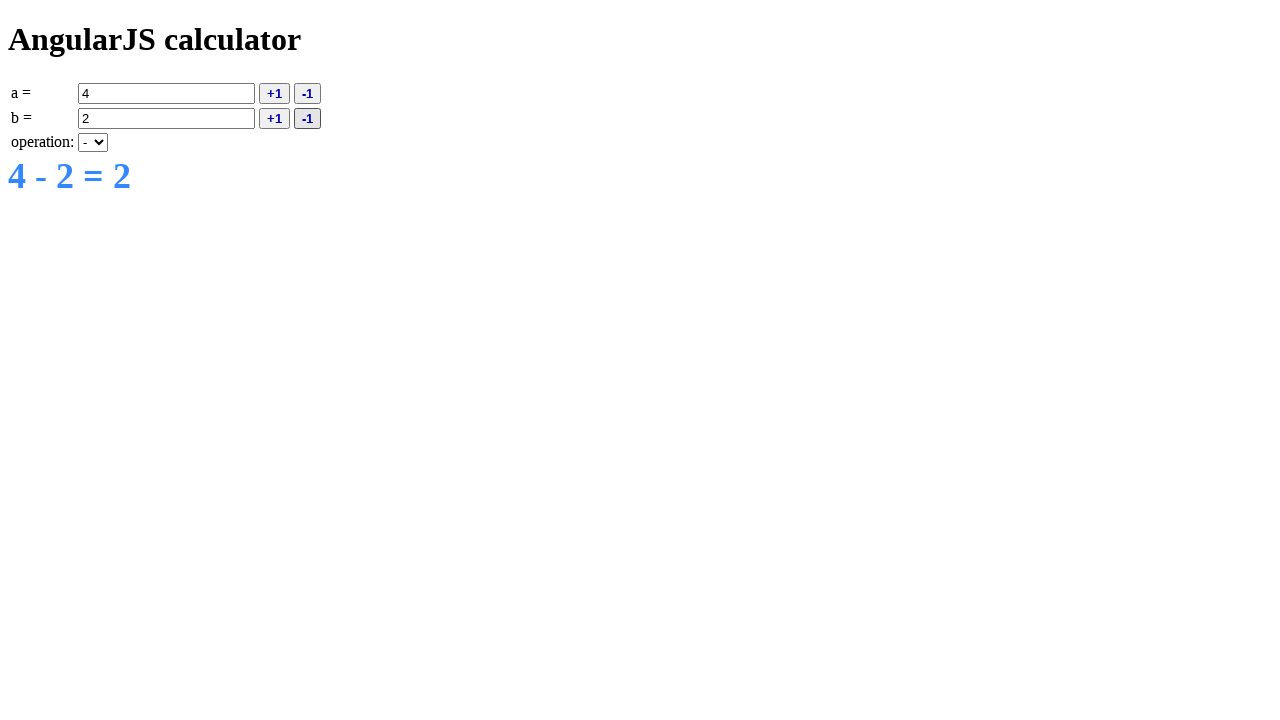

Result element loaded and calculator displayed the result
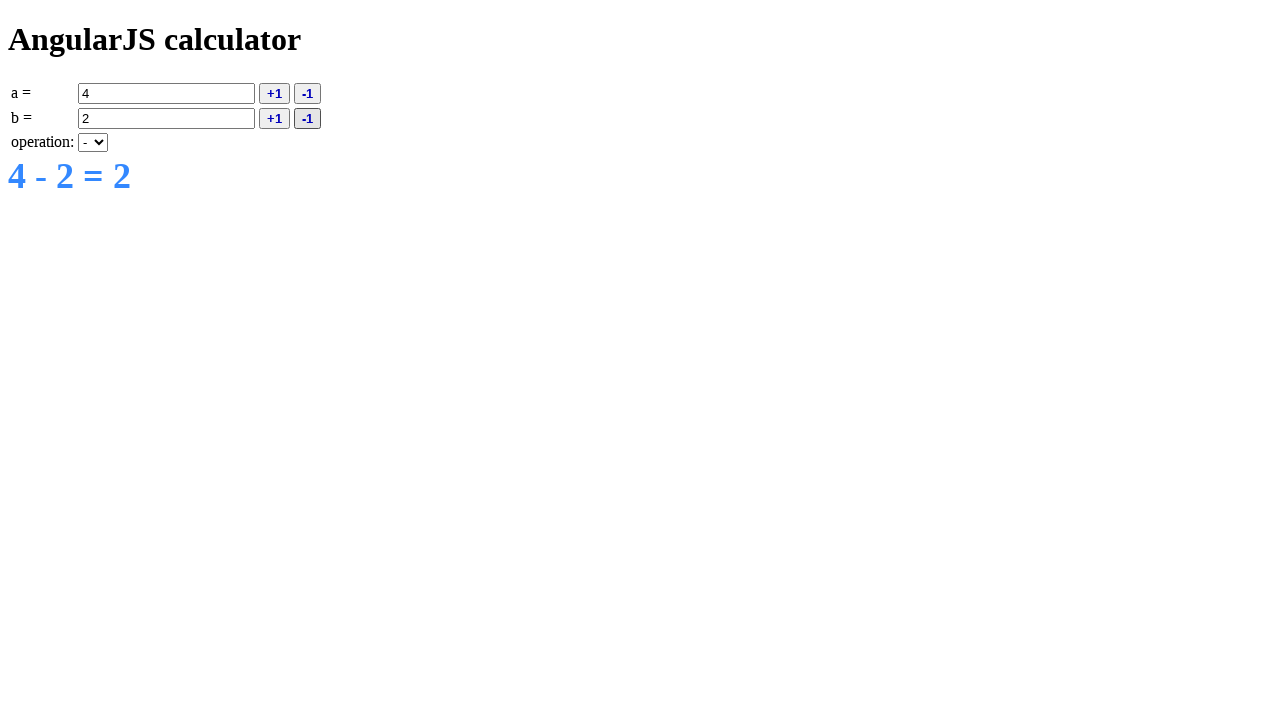

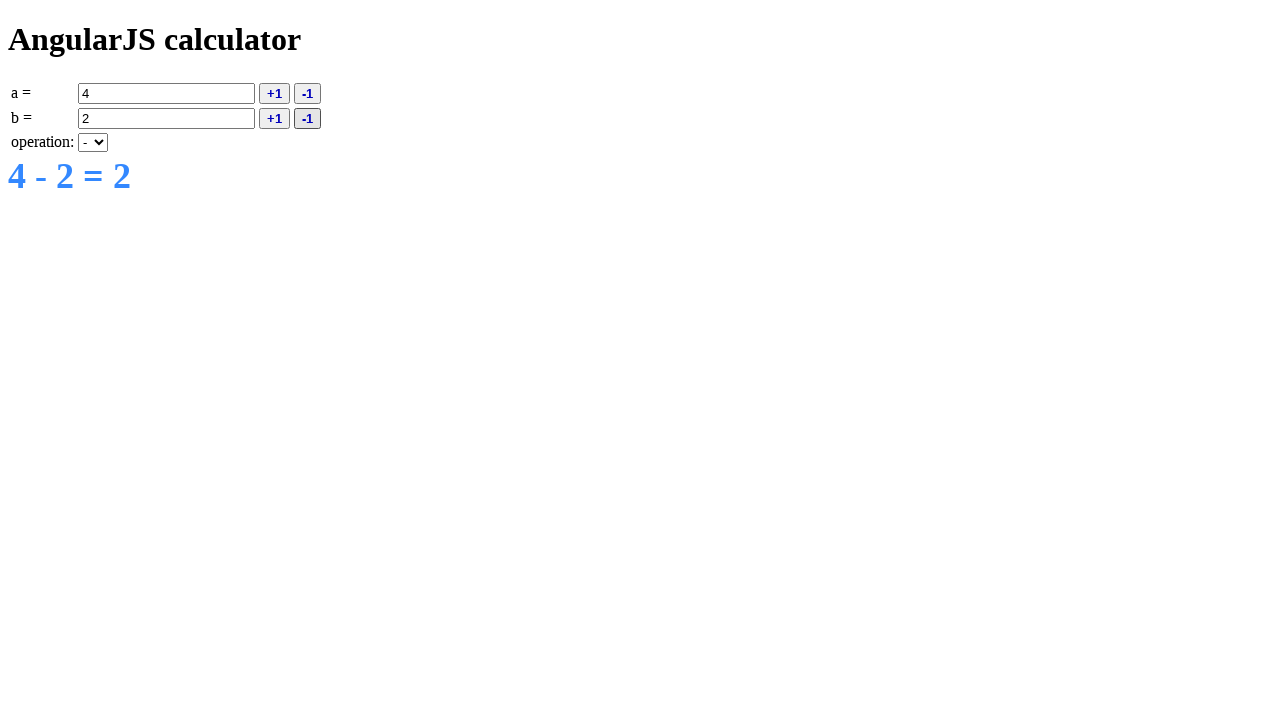